Tests prompt dialog by entering text and then dismissing it

Starting URL: https://demoqa.com/alerts

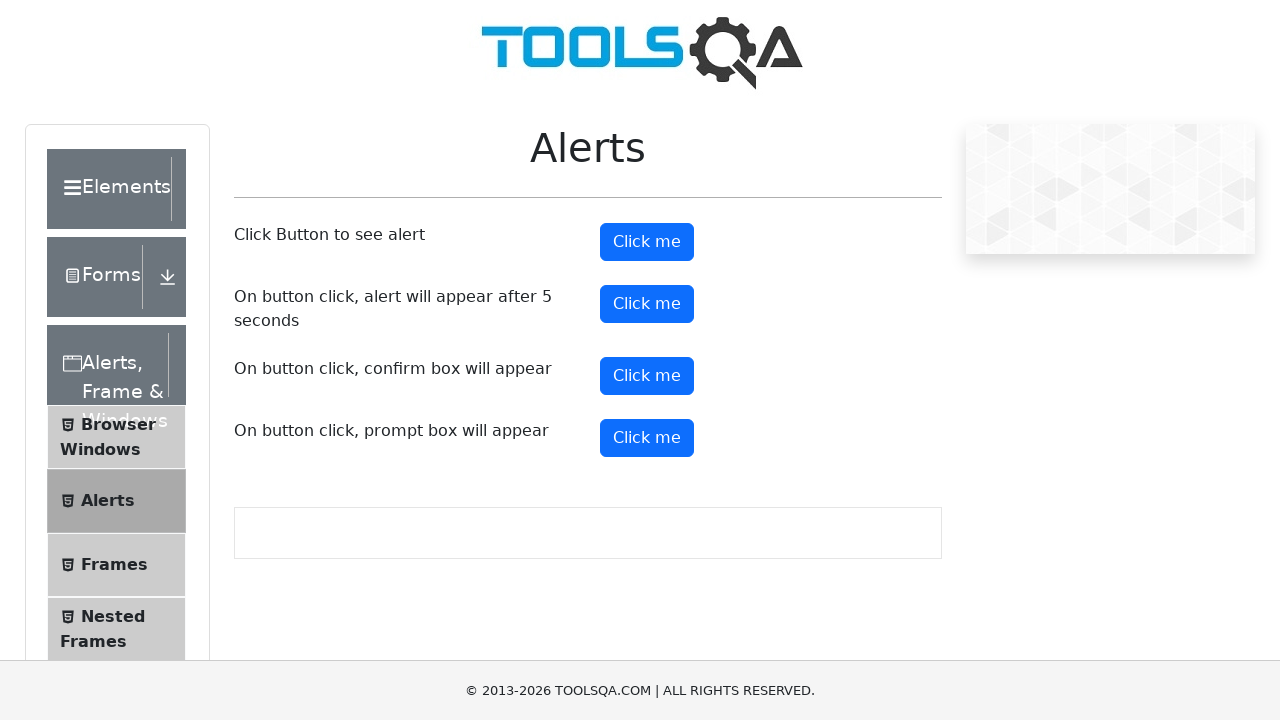

Clicked prompt button to show dialog at (647, 438) on xpath=//button[@id='promtButton']
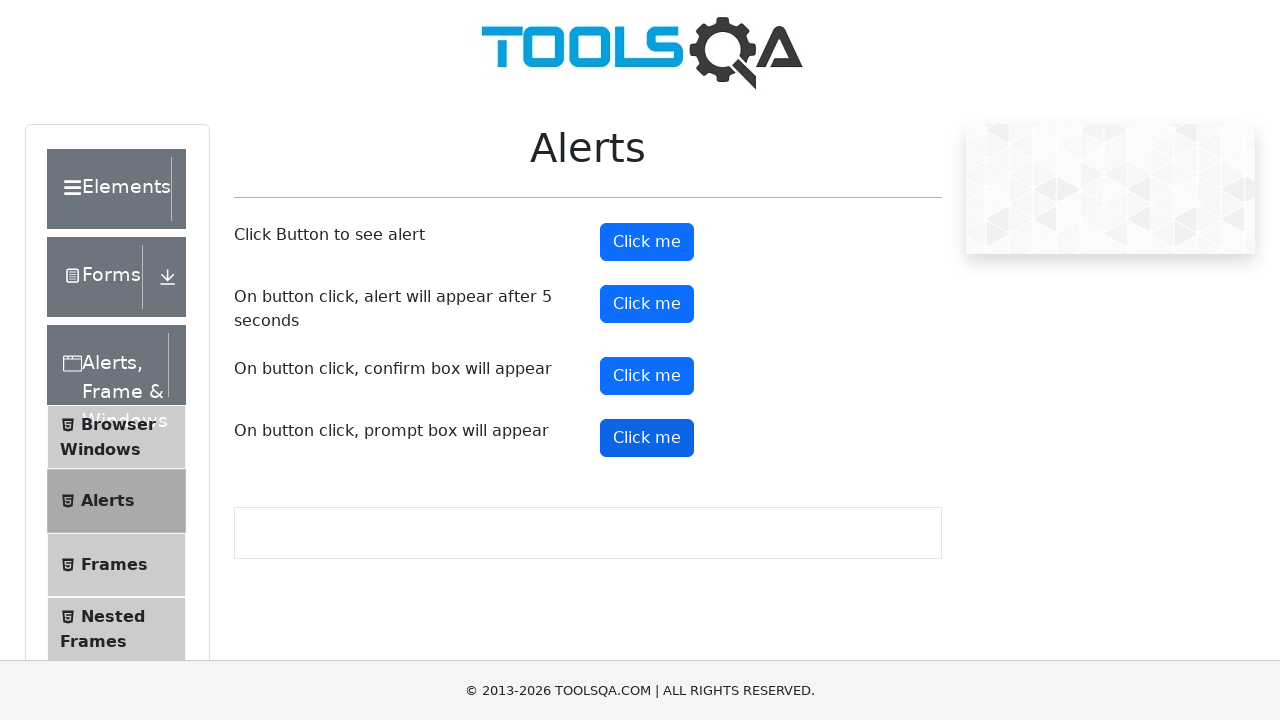

Registered dialog handler to dismiss prompt
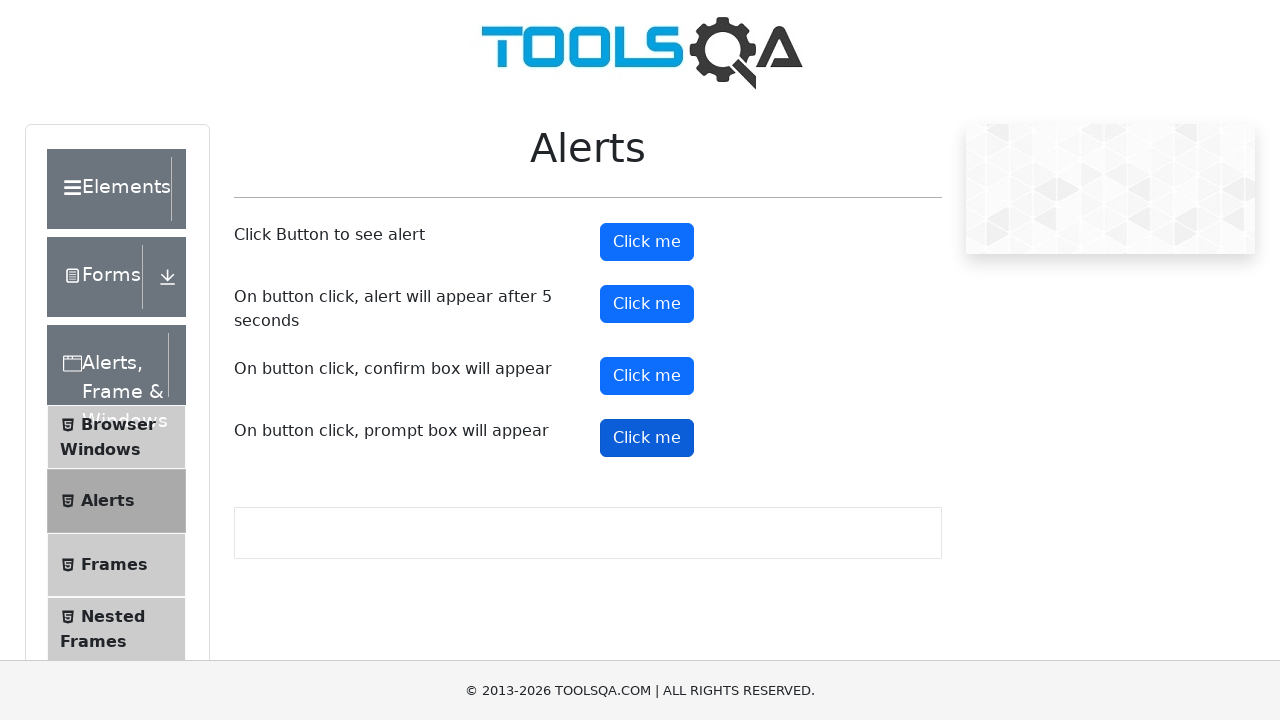

Verified prompt button is still displayed after dismissing dialog
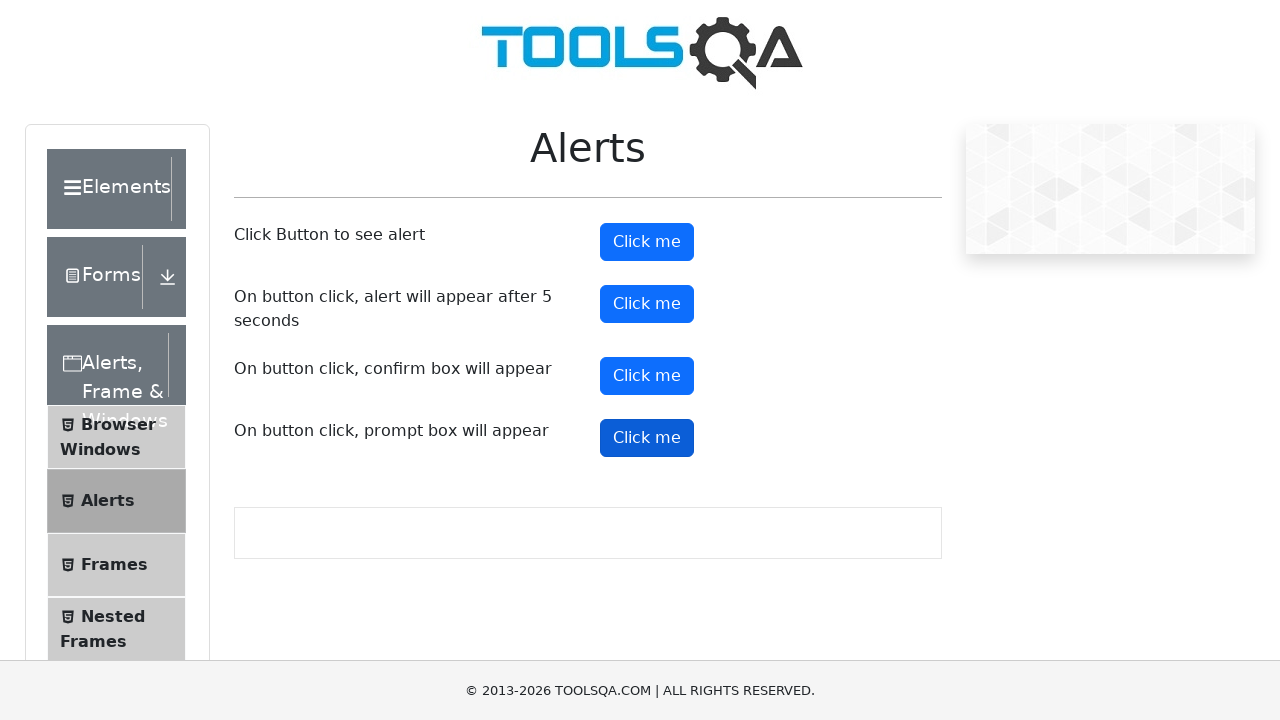

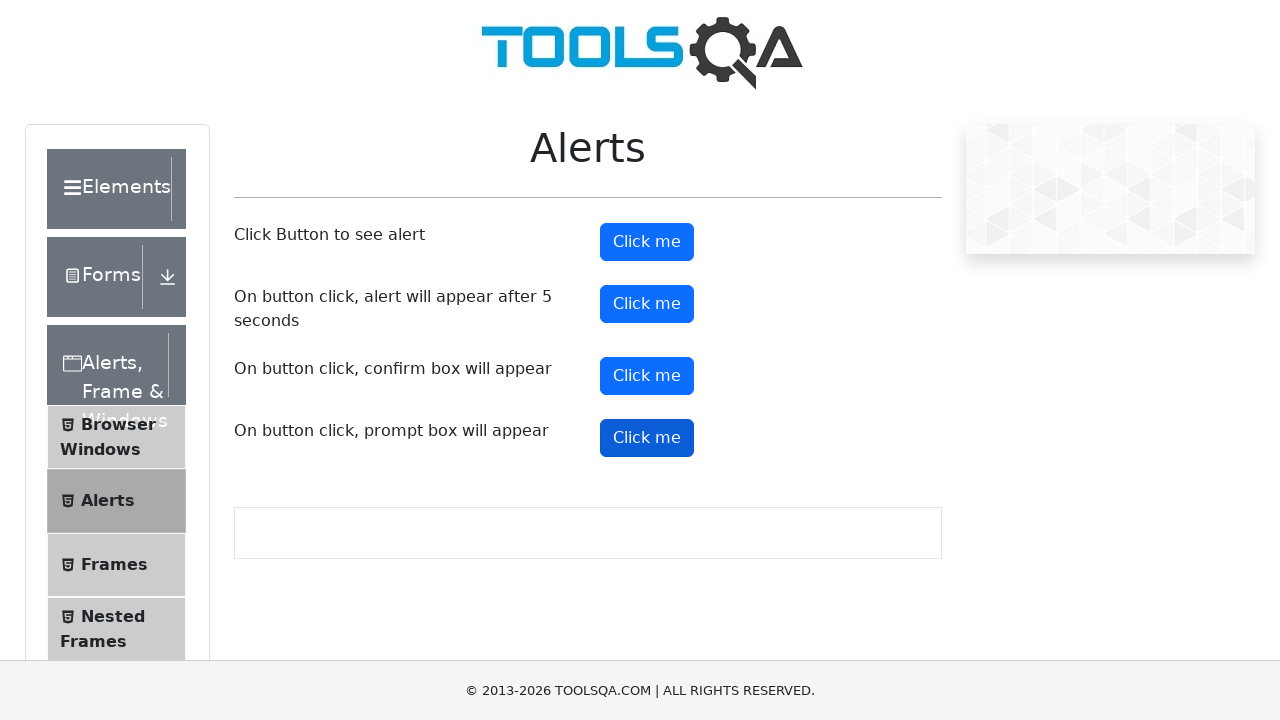